Navigates to the OrangeHRM trial signup page and interacts with the country dropdown by selecting a specific country option.

Starting URL: https://www.orangehrm.com/orangehrm-30-day-trial/

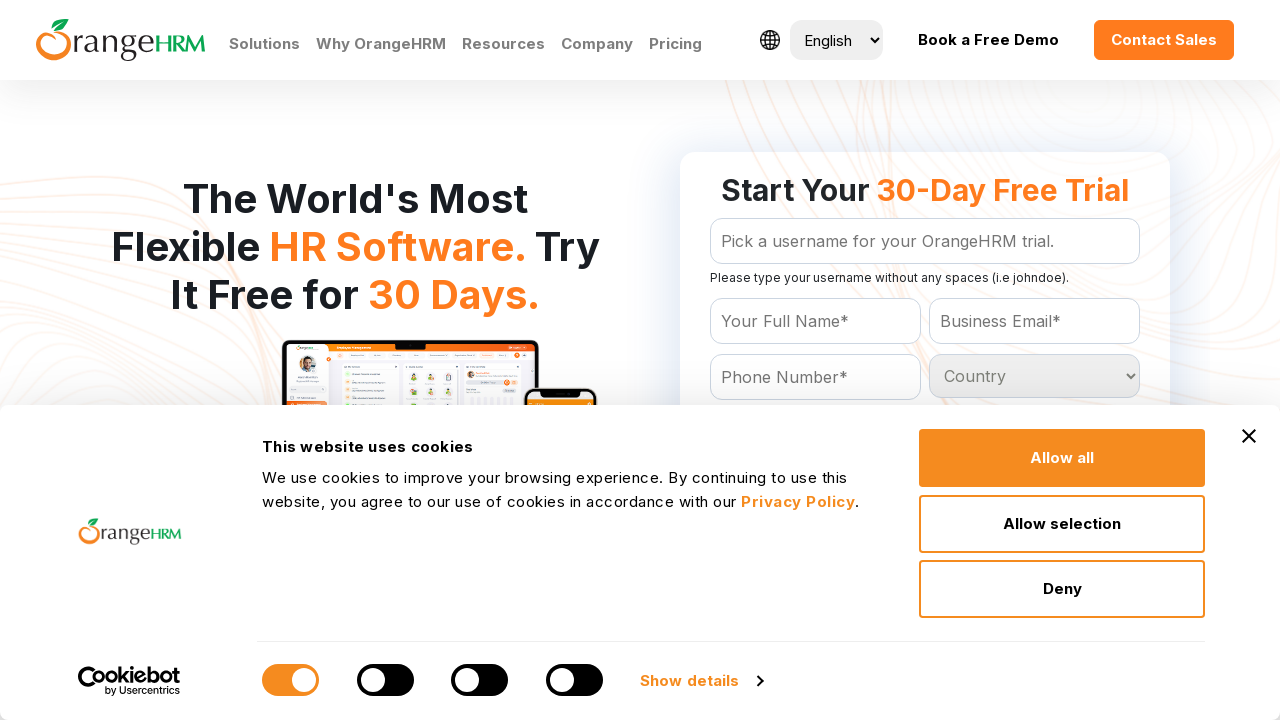

Navigated to OrangeHRM 30-day trial signup page
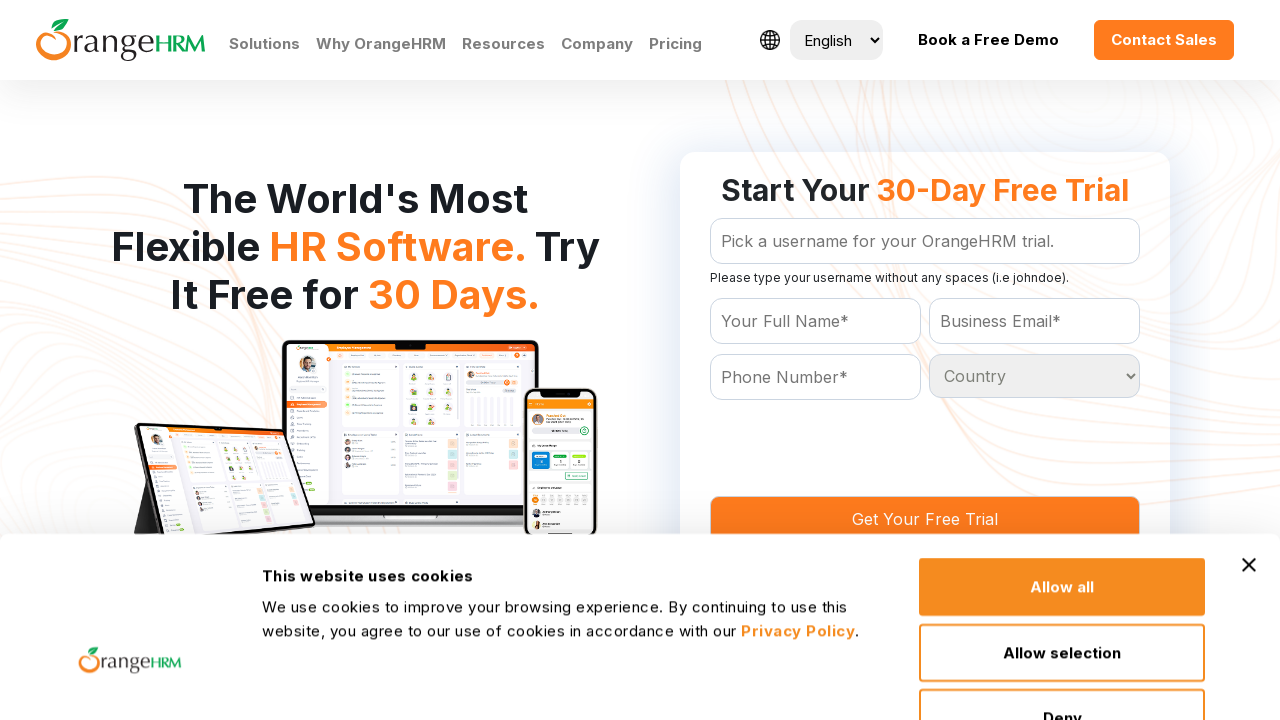

Country dropdown element became visible
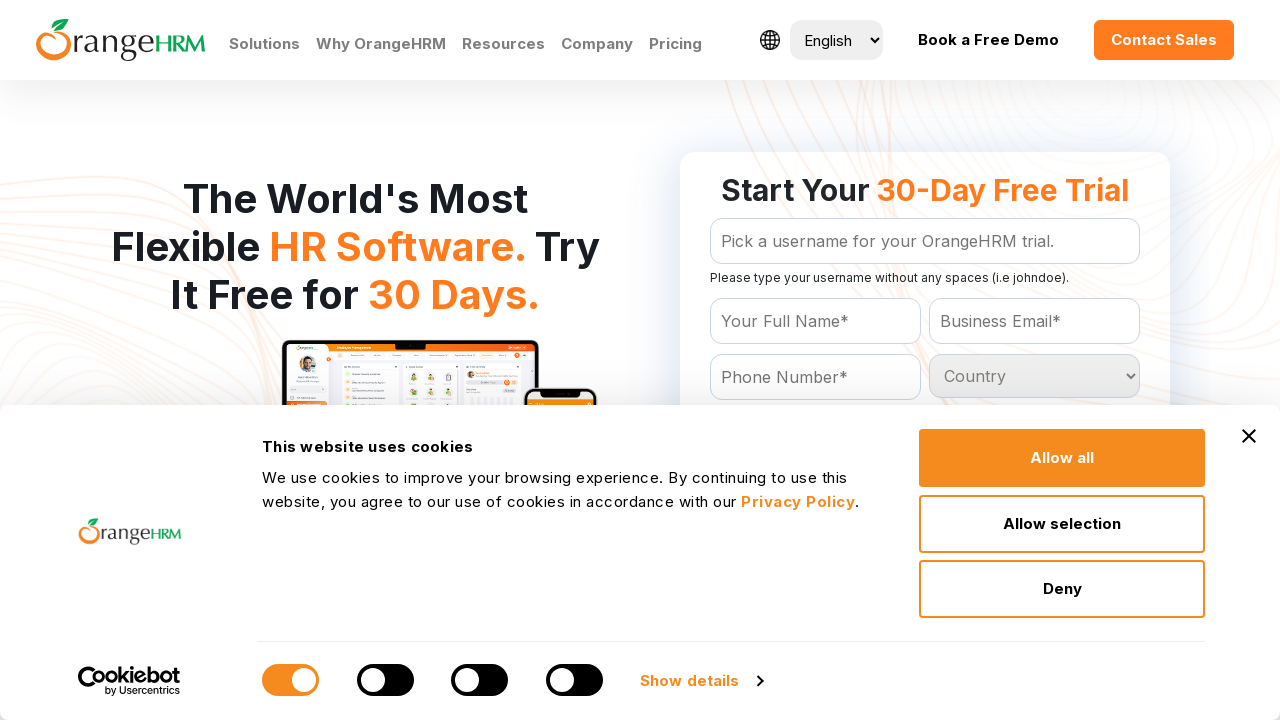

Selected 'India' from the country dropdown on #Form_getForm_Country
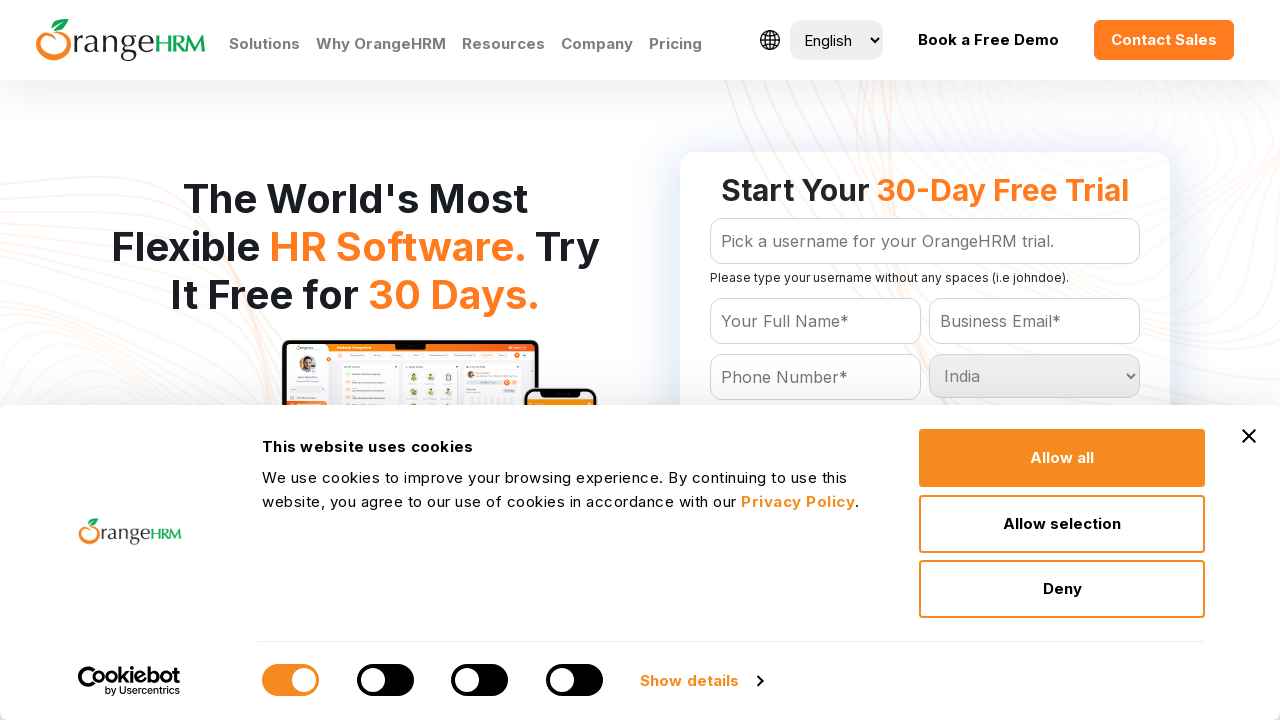

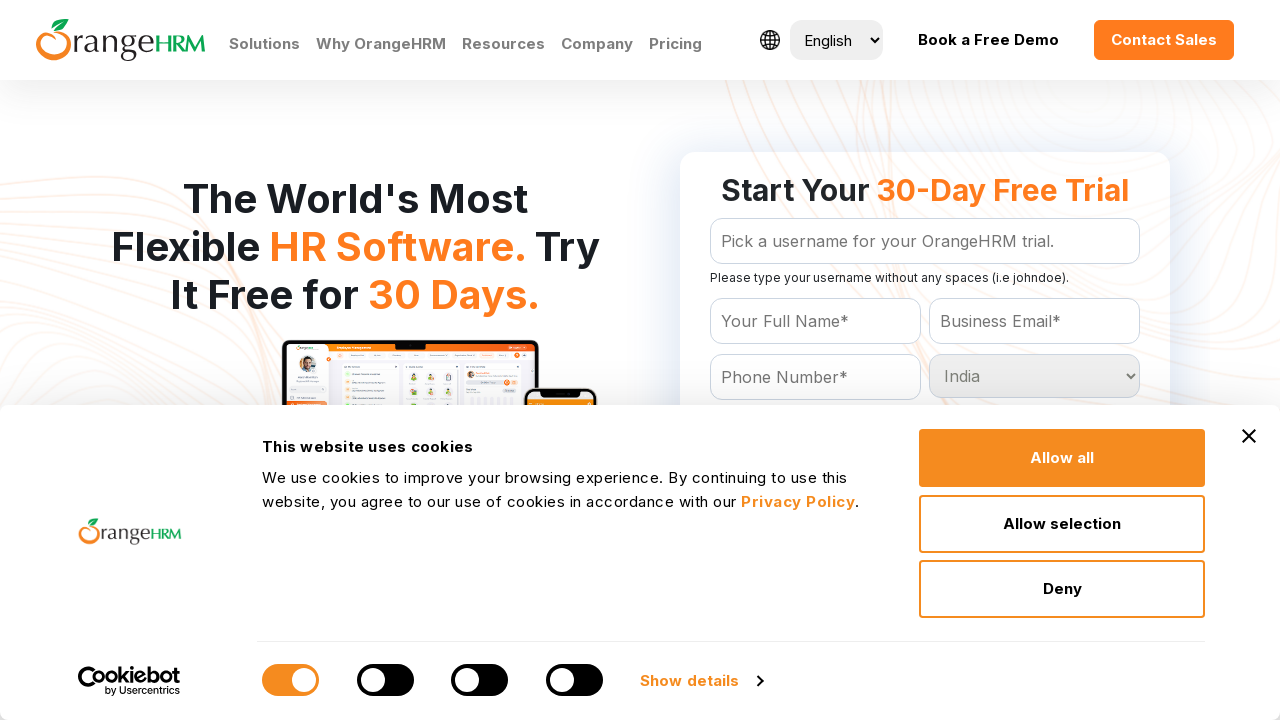